Tests clicking a button with dynamic ID multiple times to verify element interaction works regardless of changing IDs

Starting URL: http://uitestingplayground.com/dynamicid

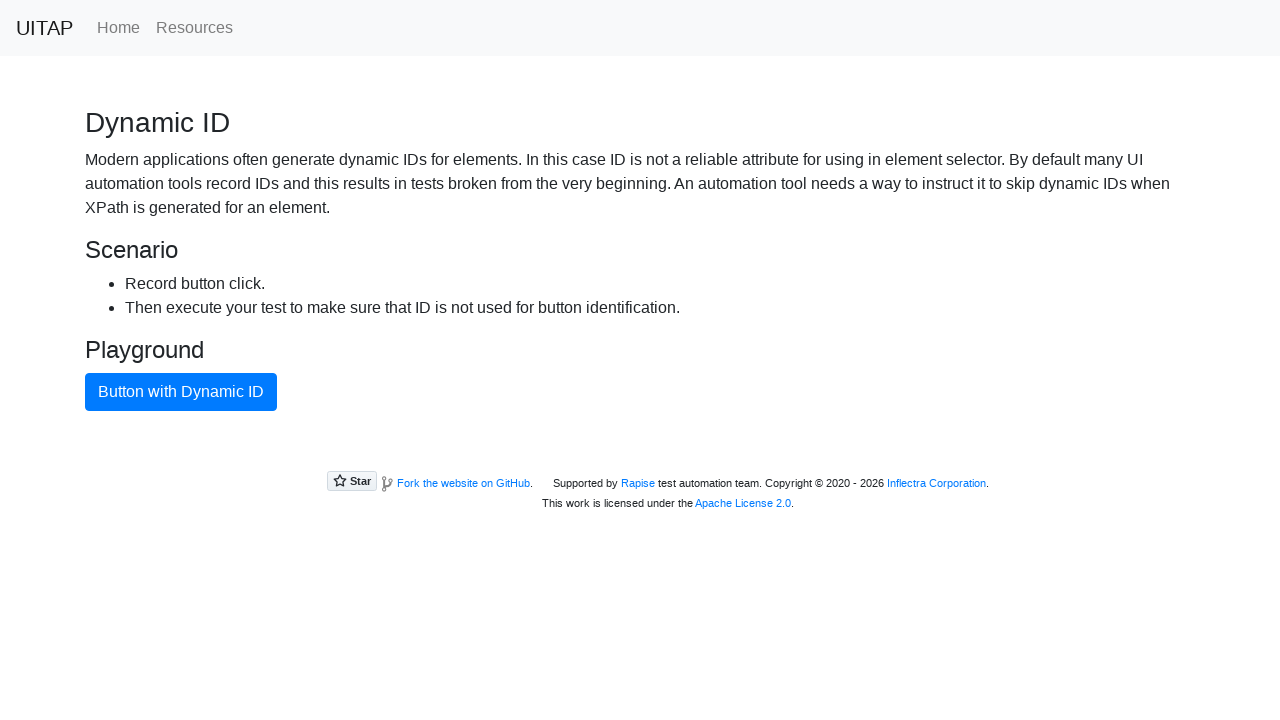

Navigated to Dynamic ID test page
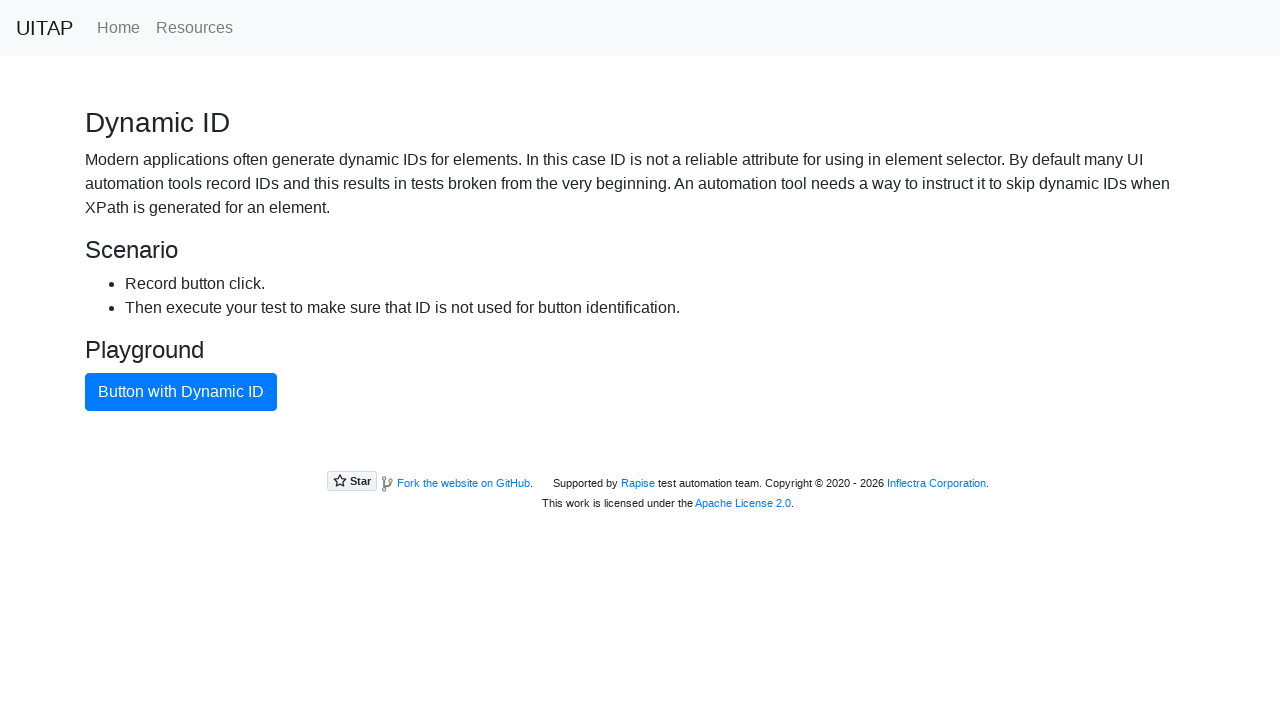

Clicked button with dynamic ID (click 1 of 3) at (181, 392) on xpath=//button[contains(@class, 'btn')]
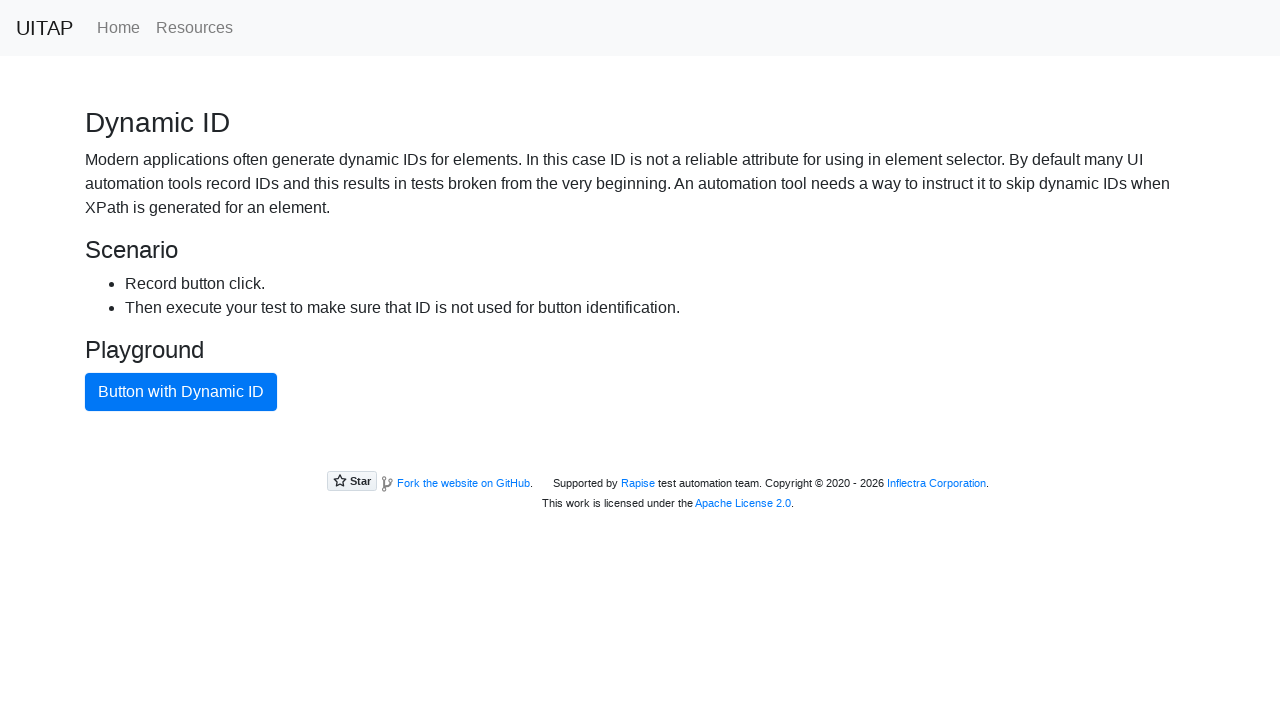

Clicked button with dynamic ID (click 2 of 3) at (181, 392) on xpath=//button[contains(@class, 'btn')]
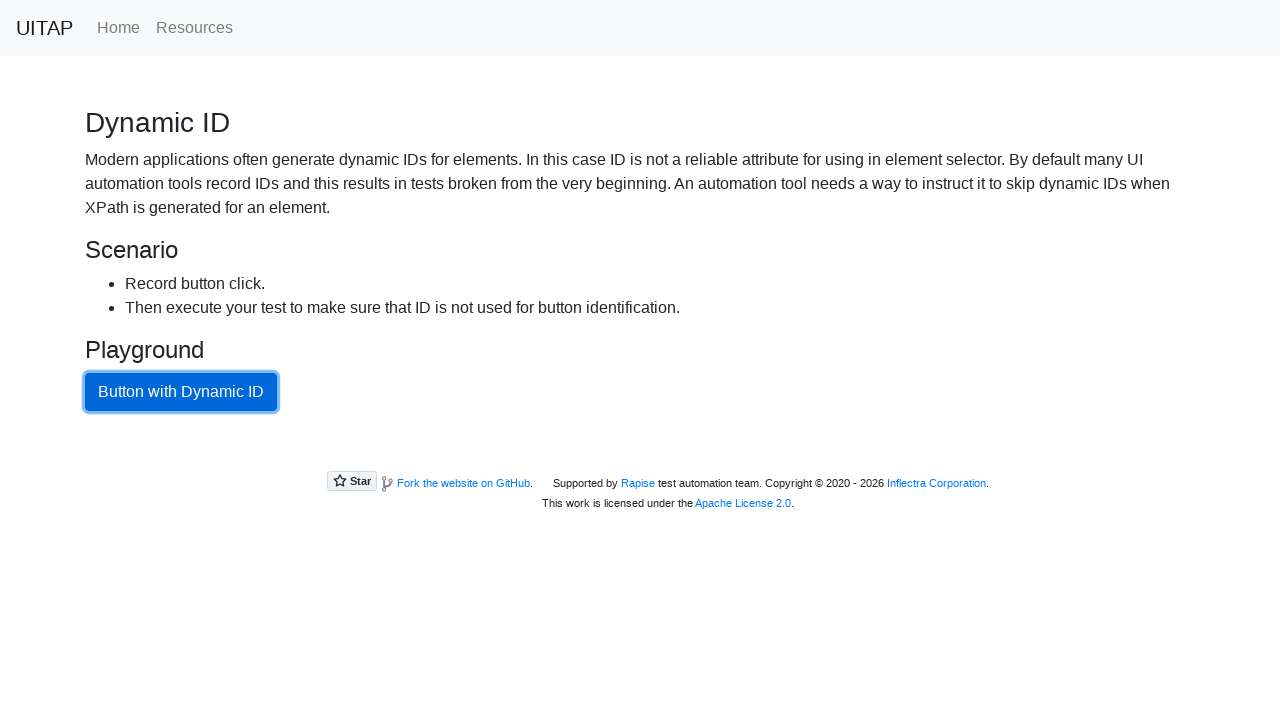

Clicked button with dynamic ID (click 3 of 3) at (181, 392) on xpath=//button[contains(@class, 'btn')]
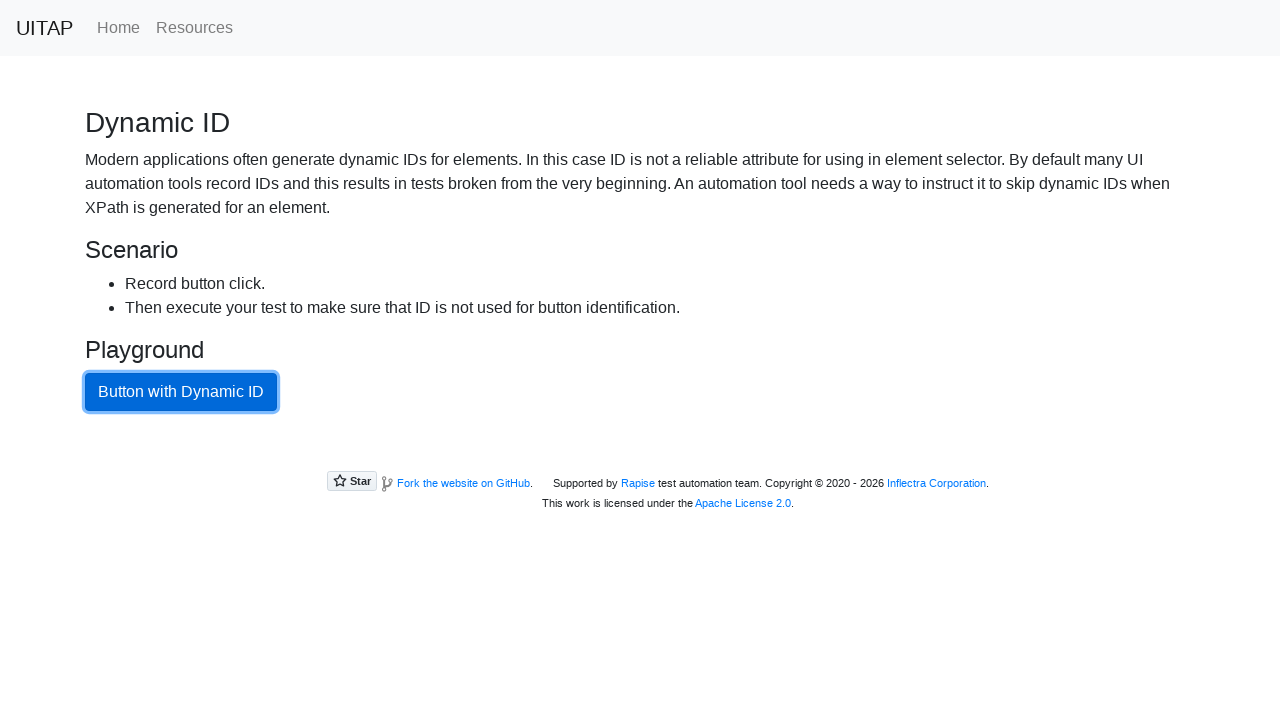

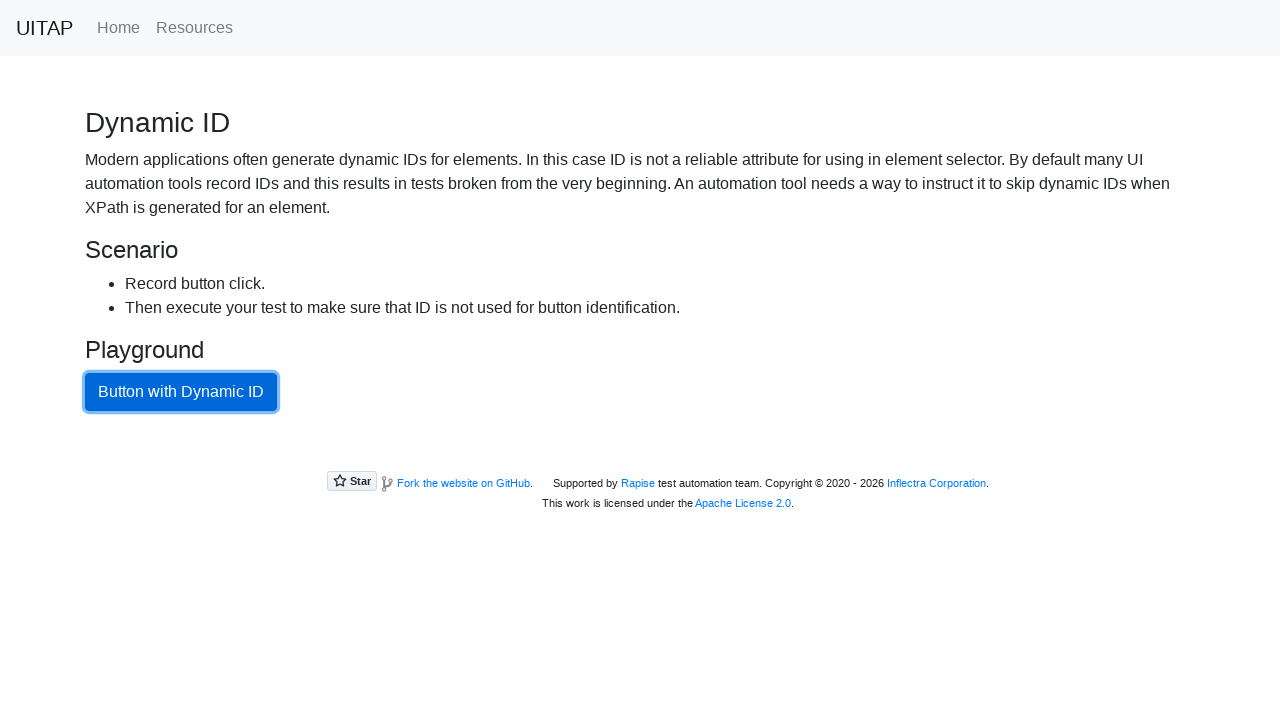